Tests form filling functionality on a practice website by populating various form fields (name, email, password, checkbox, dropdown, radio button, and date) and submitting the form.

Starting URL: https://rahulshettyacademy.com/angularpractice/

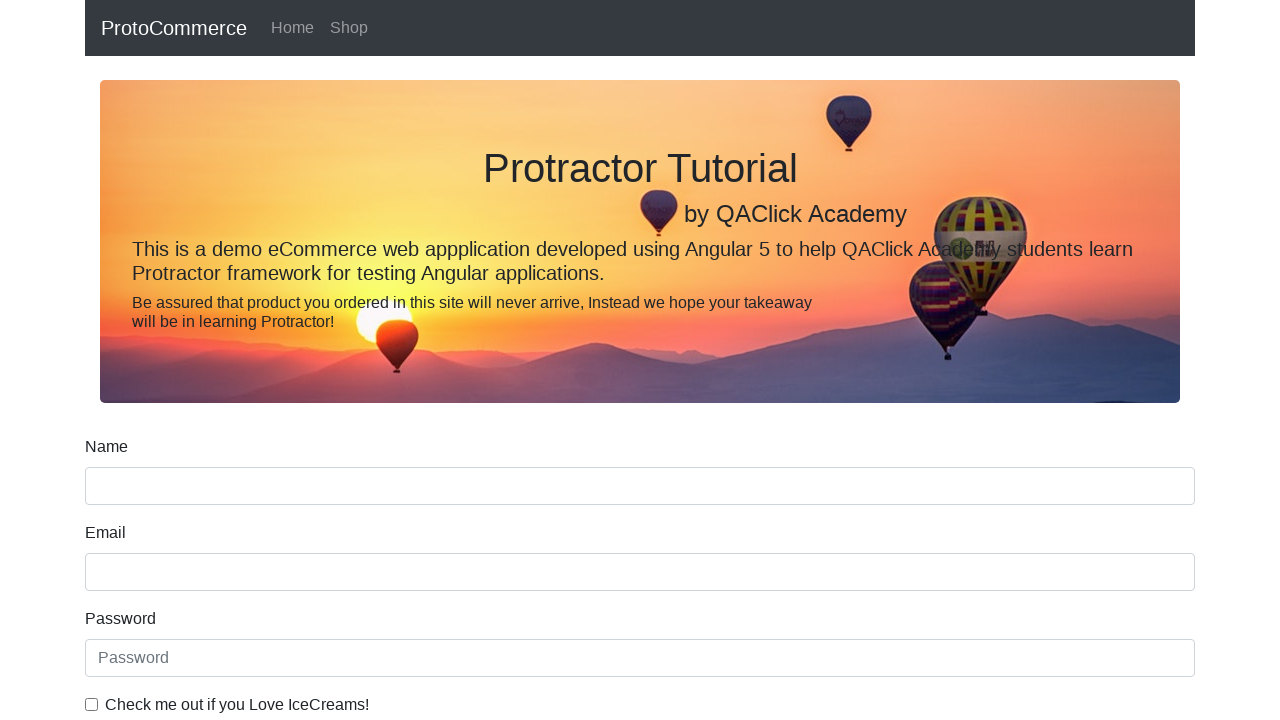

Filled name field with 'Marcus Thompson' on input[name='name']
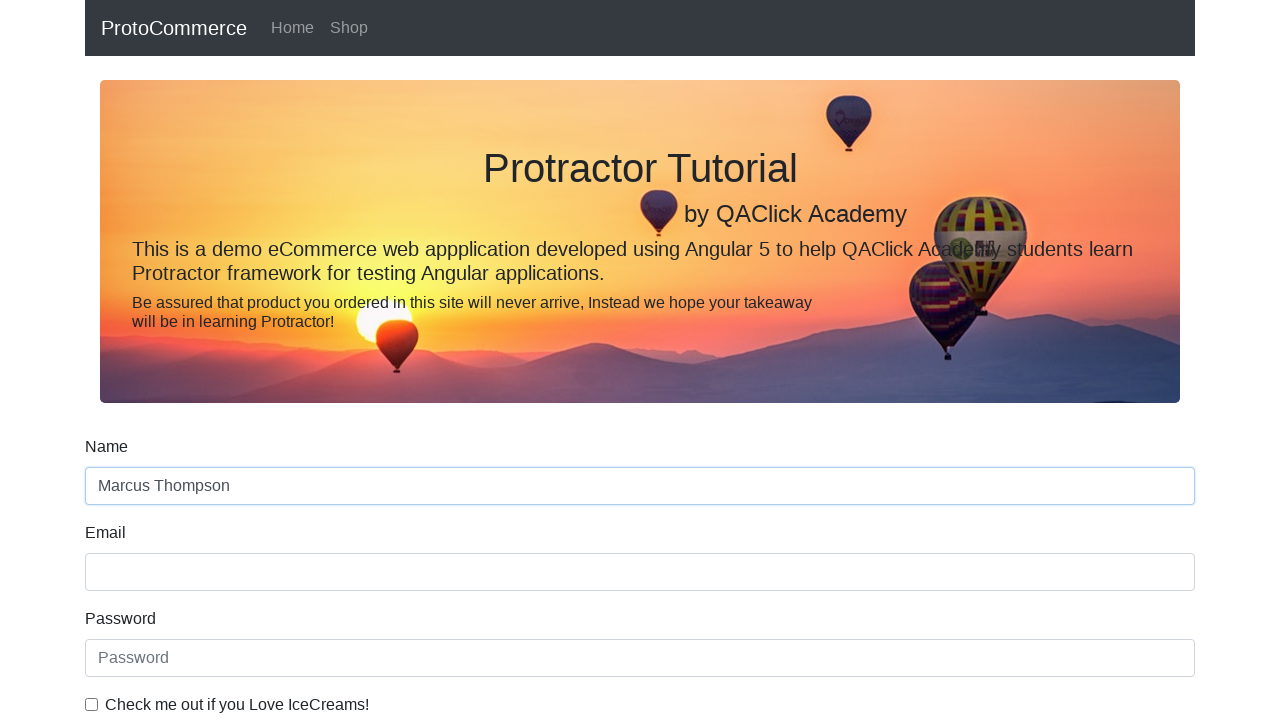

Filled email field with 'marcus.thompson@testmail.com' on input[name='email']
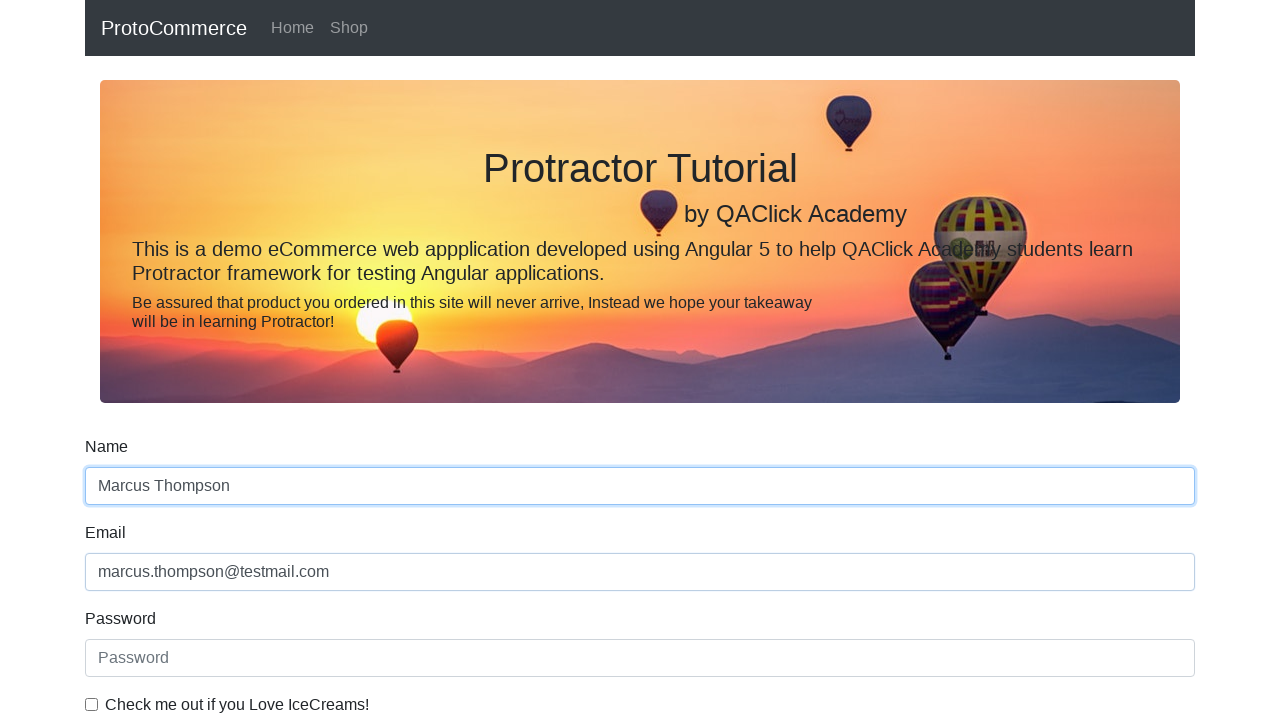

Filled password field with 'SecurePass2024' on #exampleInputPassword1
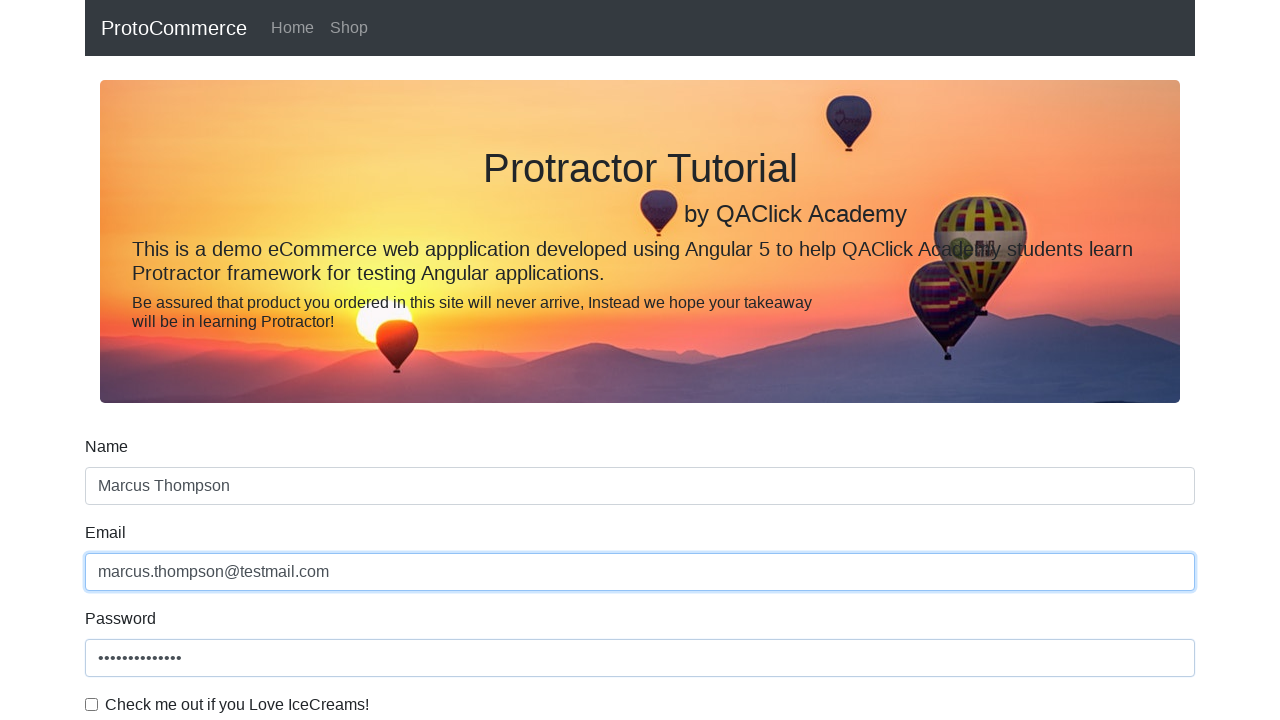

Clicked the checkbox to enable it at (92, 704) on #exampleCheck1
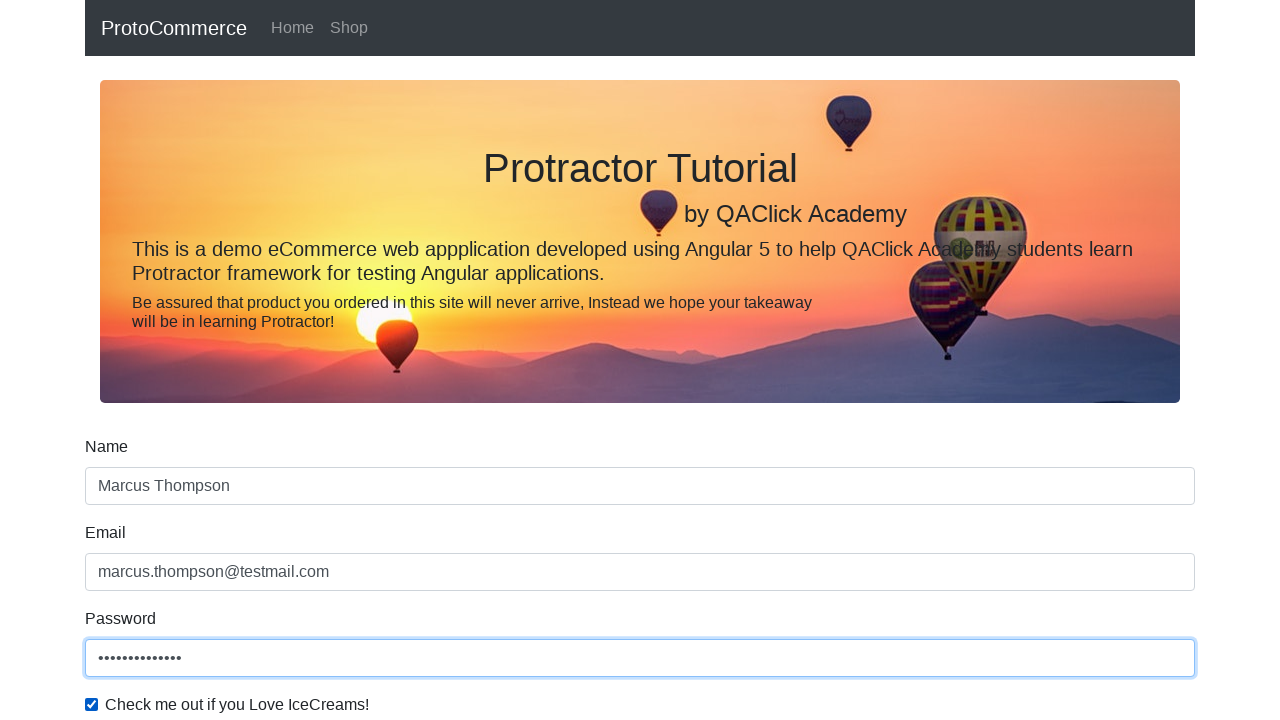

Clicked the gender dropdown to open it at (640, 360) on select[id='exampleFormControlSelect1']
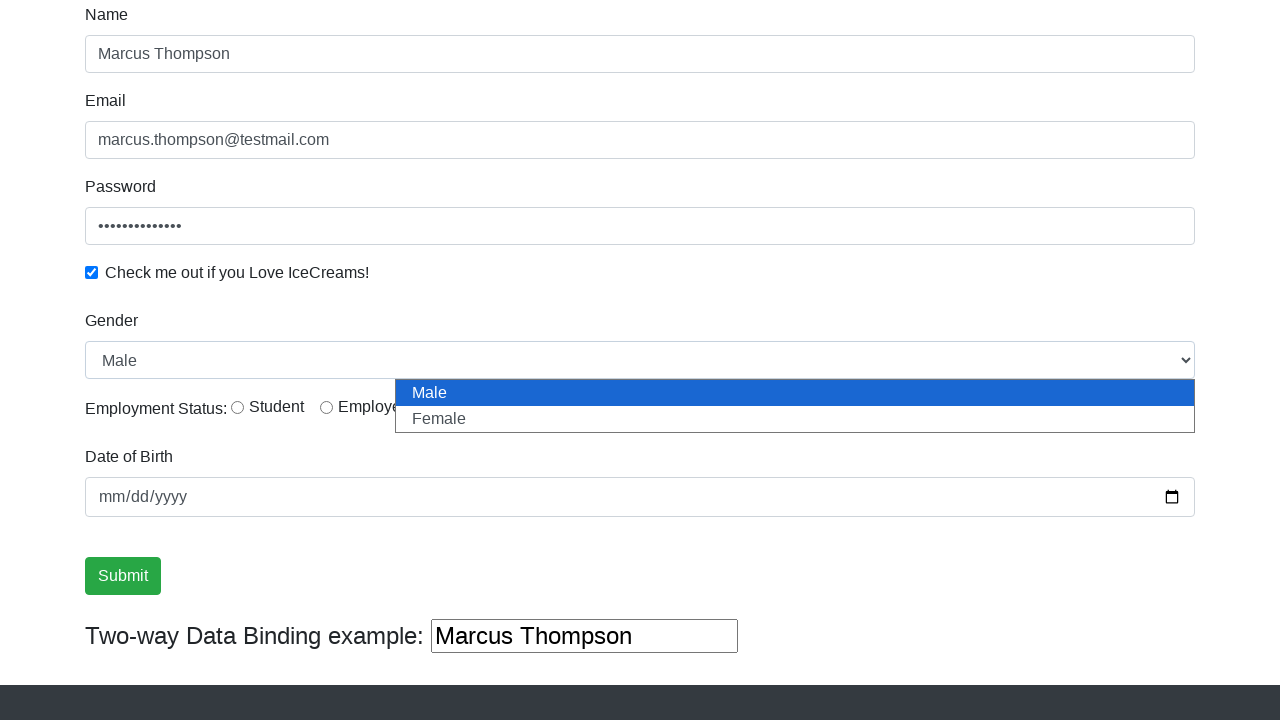

Selected gender option from dropdown (index 1) on select[id='exampleFormControlSelect1']
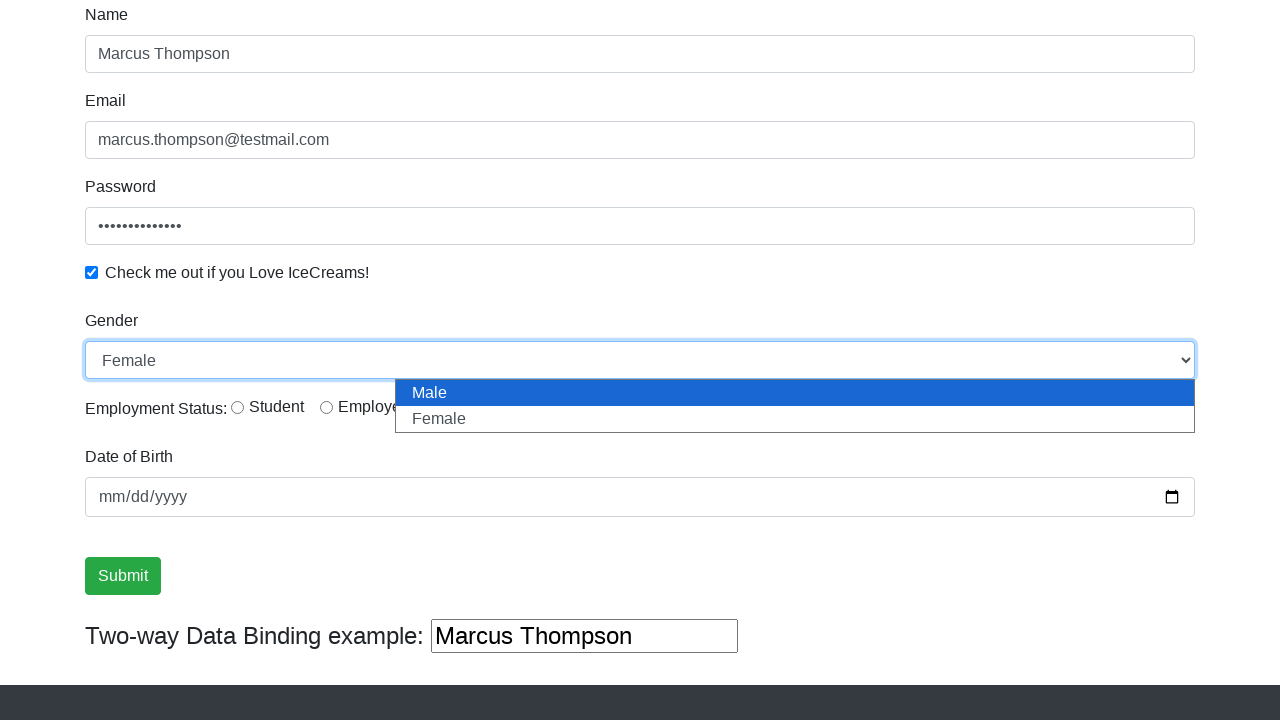

Clicked the Student radio button at (238, 407) on #inlineRadio1
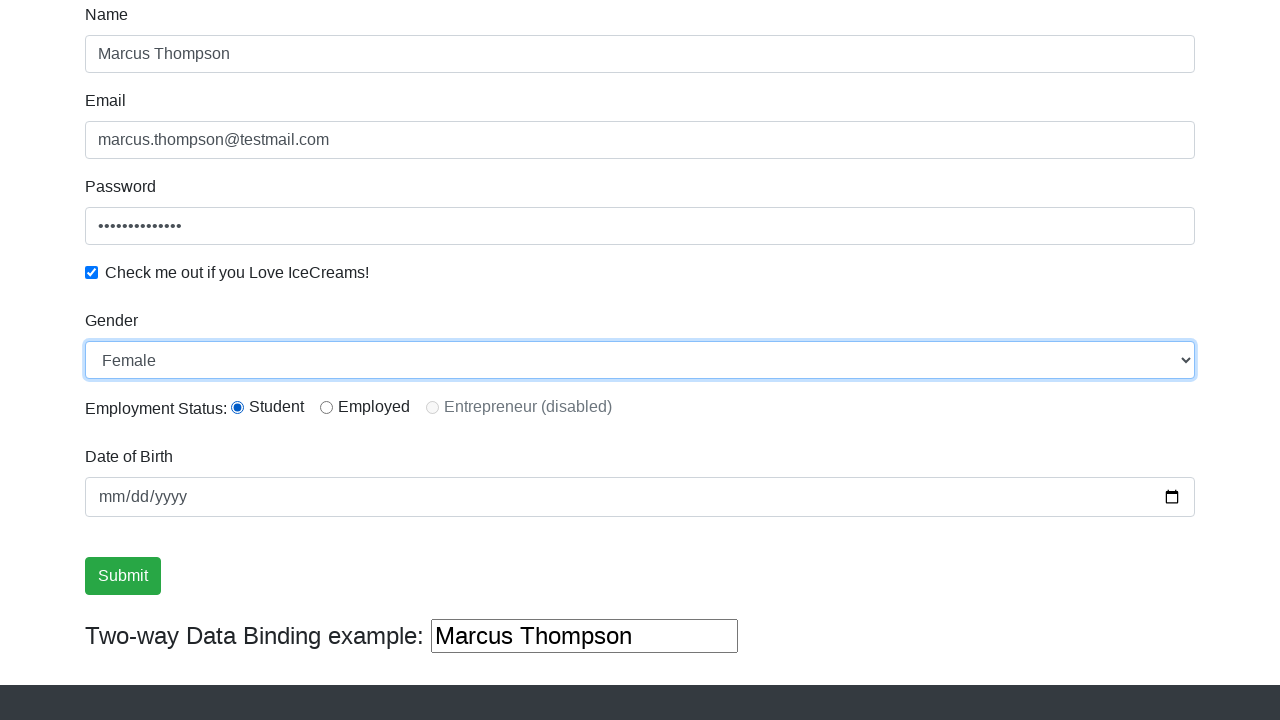

Filled birthday field with '1992-08-15' on input[name='bday']
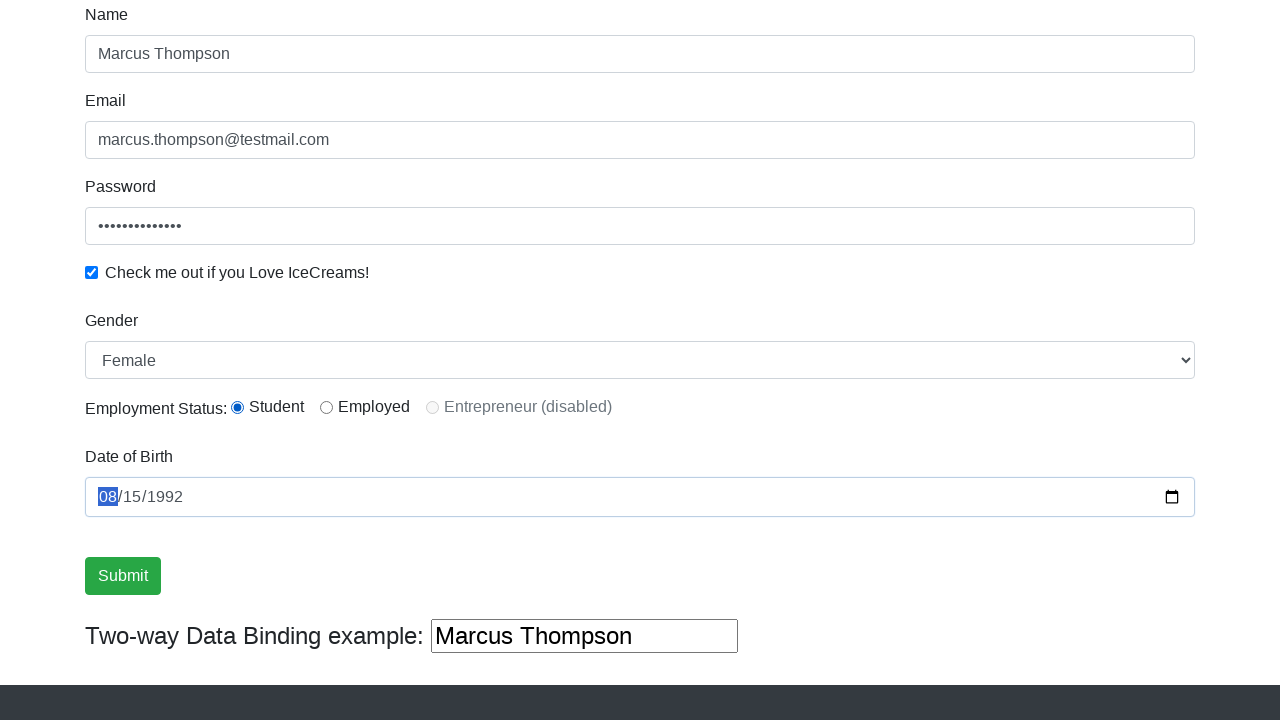

Clicked the submit button to submit the form at (123, 576) on .btn.btn-success
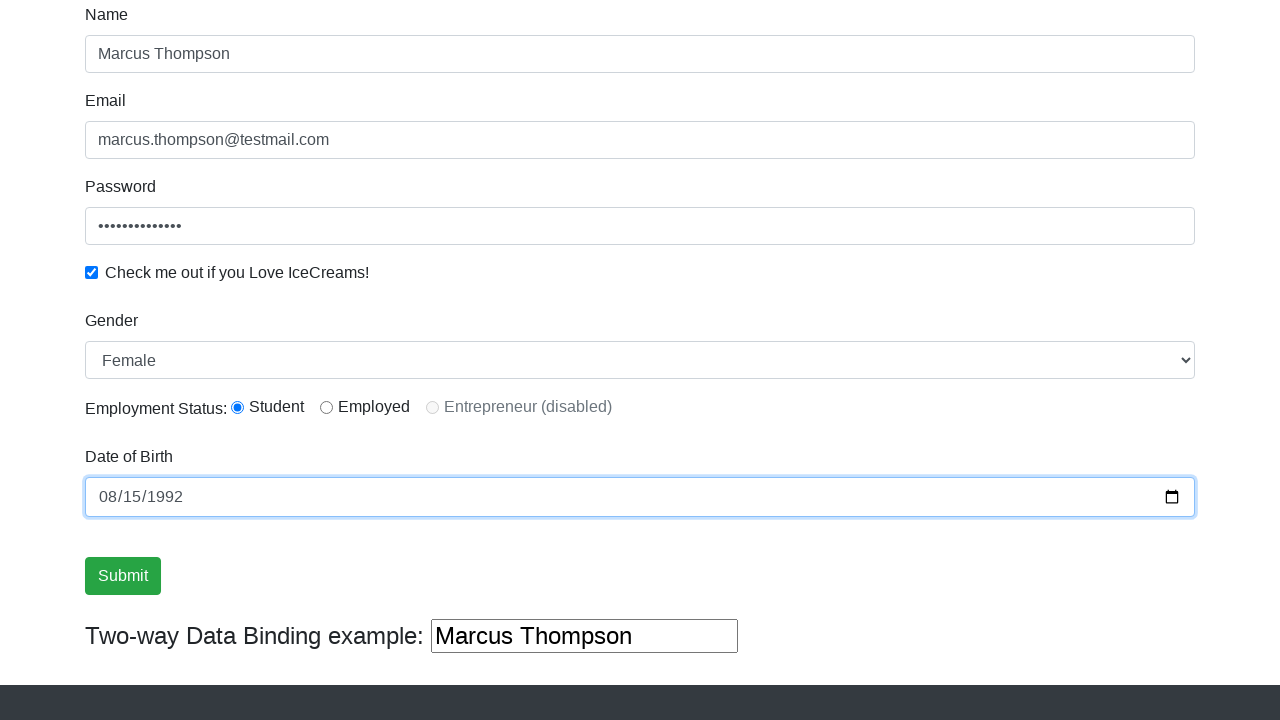

Form submission success message appeared
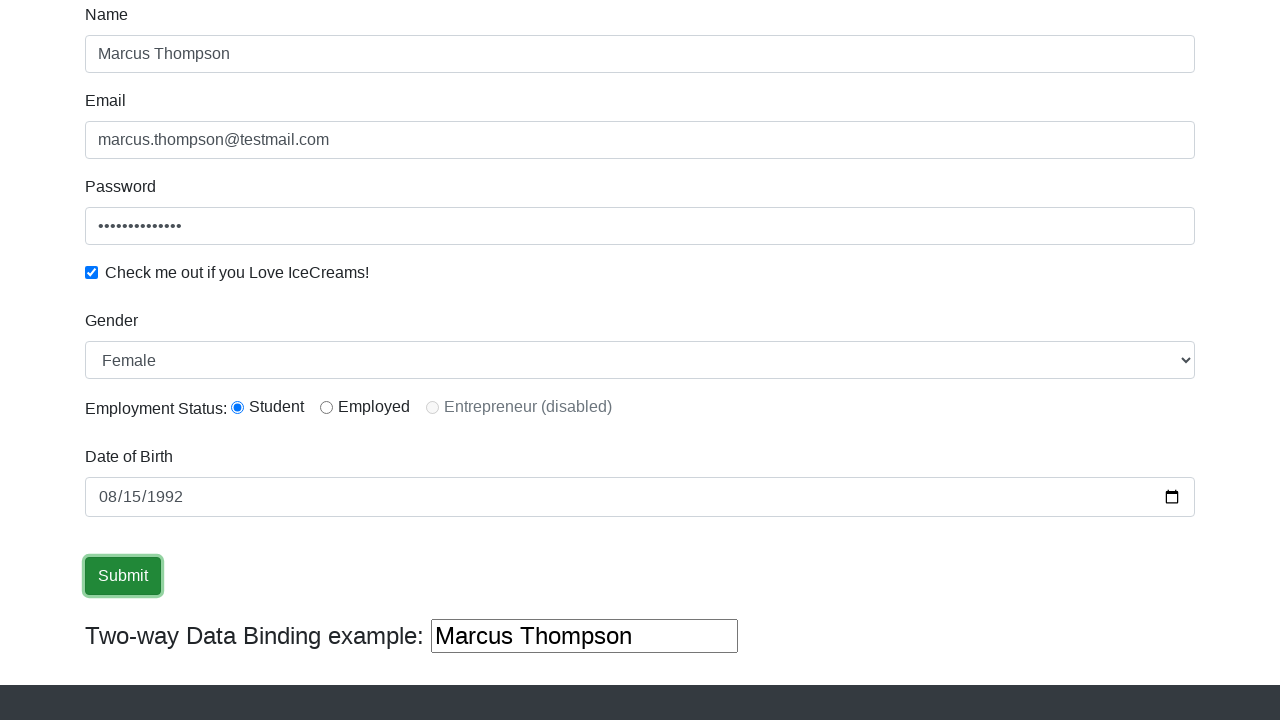

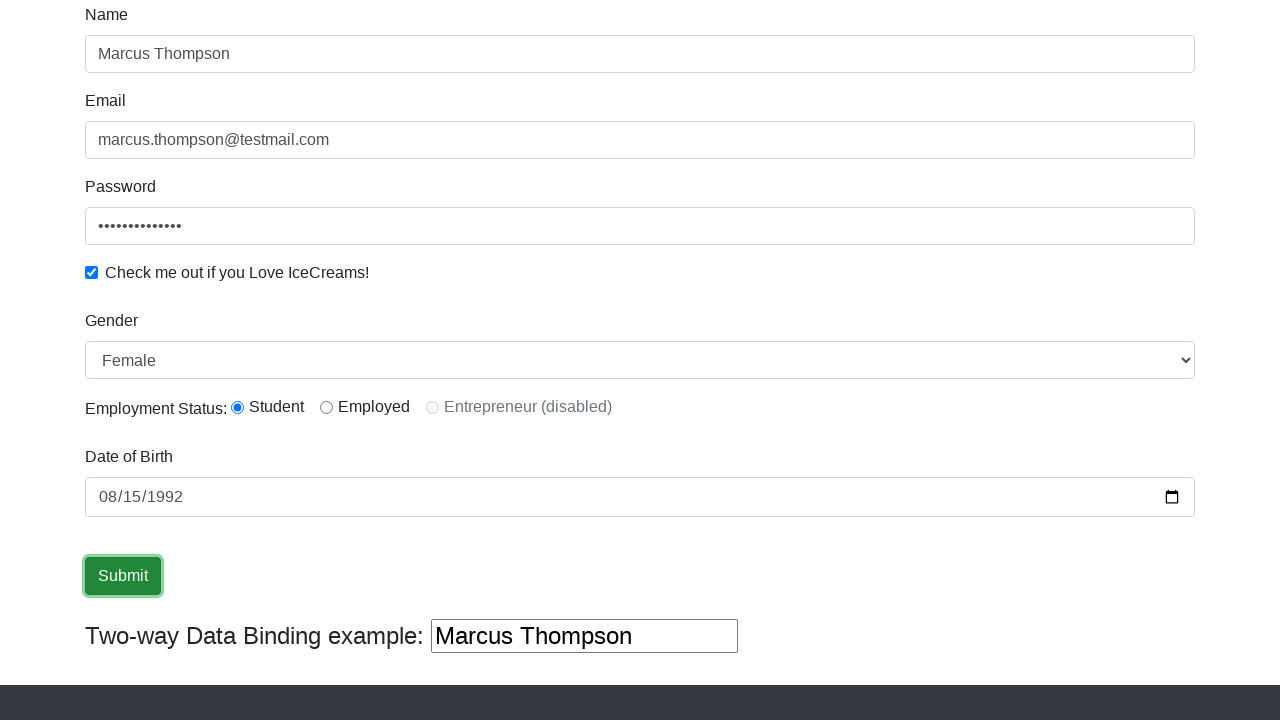